Tests the Terms and Conditions page by clicking the link from registration page, then expanding and verifying multiple accordion sections

Starting URL: https://web.1000startupdigital.id/authorization/registration/

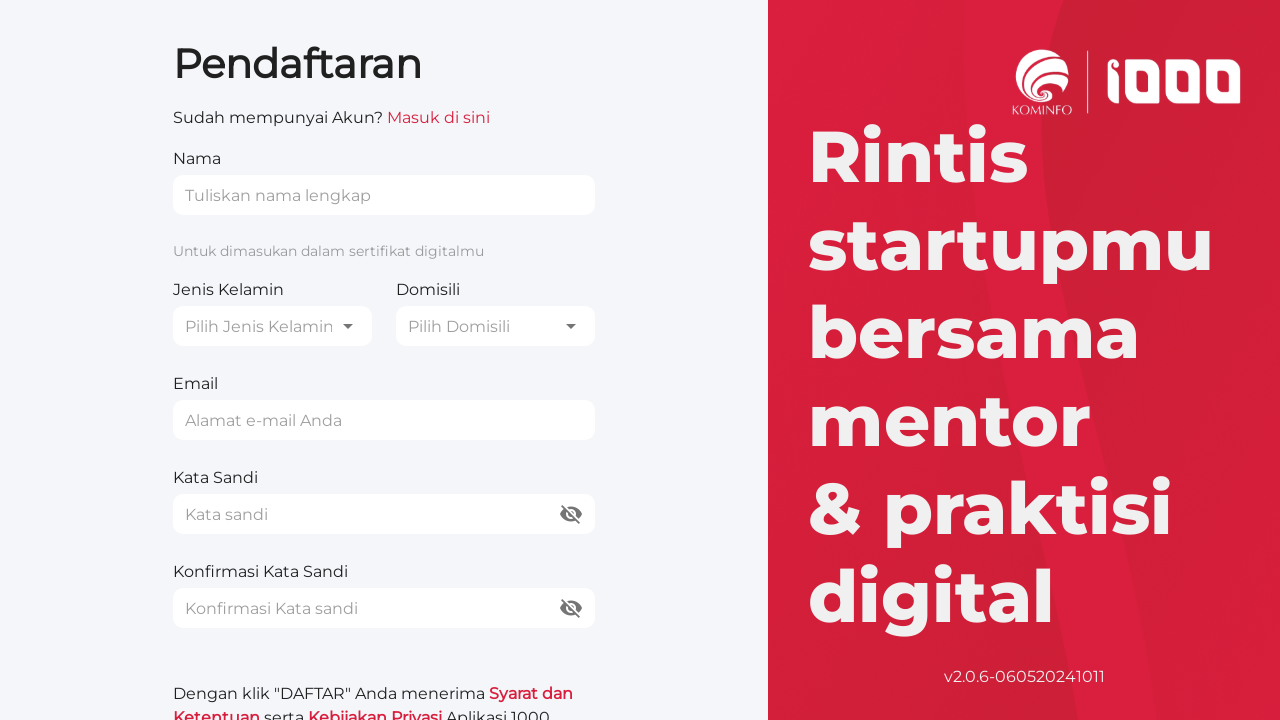

Clicked 'Syarat dan Ketentuan' link from registration page at (531, 687) on internal:role=link[name="Syarat dan Ketentuan"i]
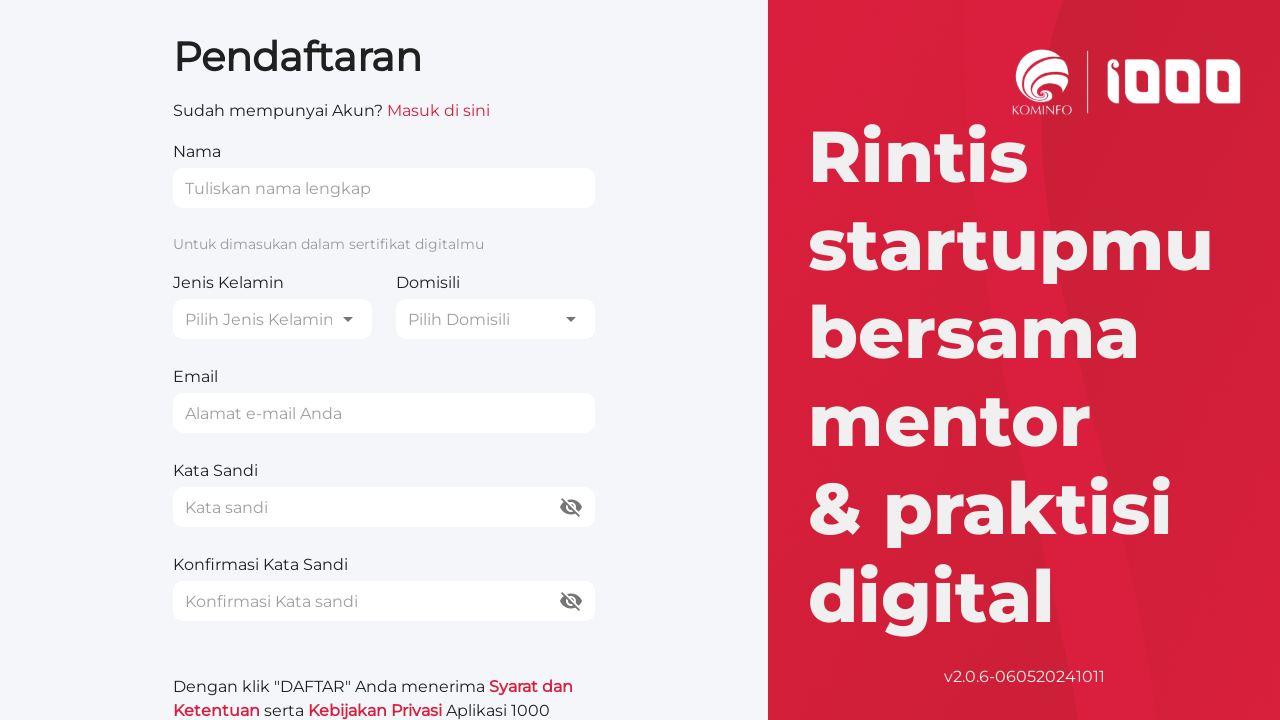

Terms and Conditions popup opened
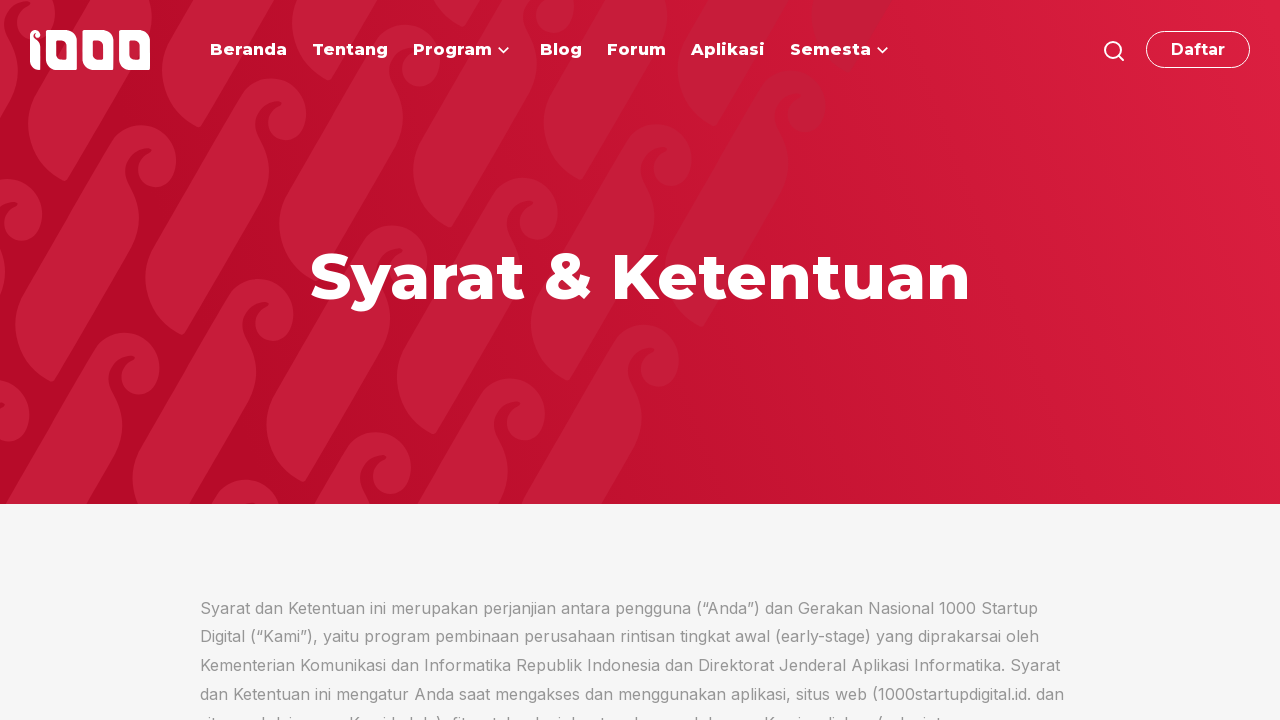

Terms and Conditions heading loaded
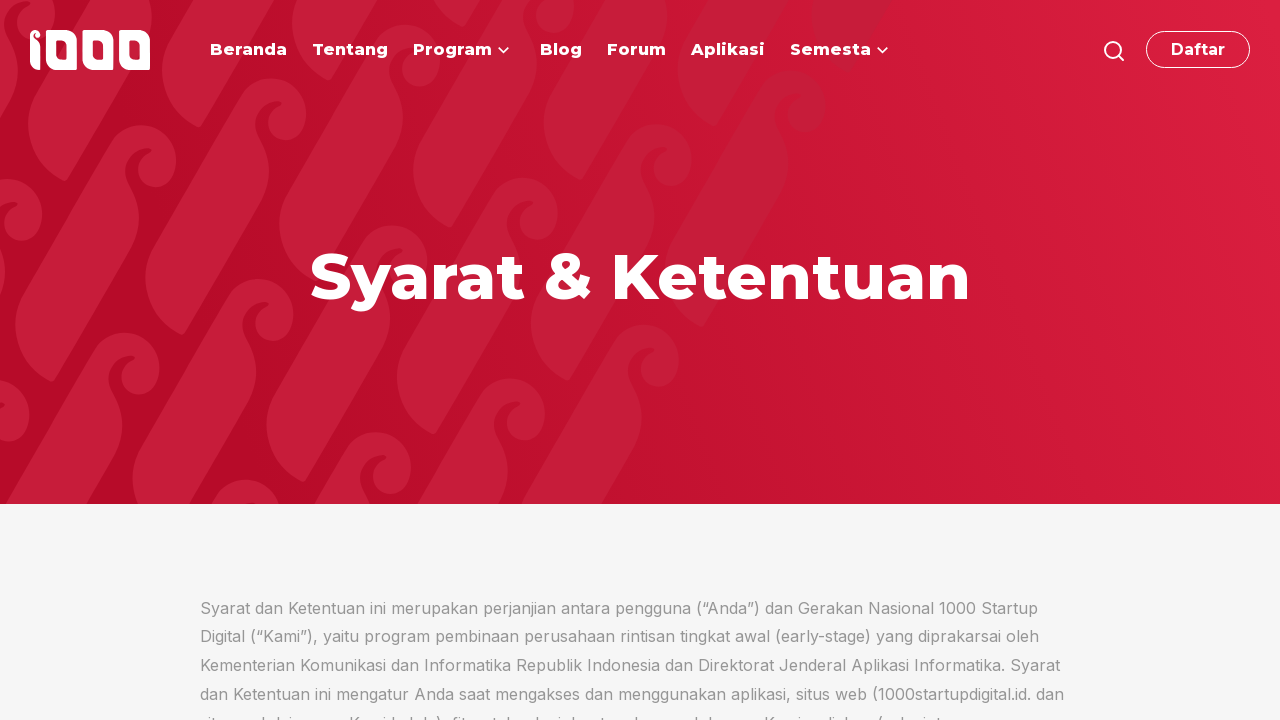

Expanded accordion section A. PEMBUKAAN AKUN ANDA at (640, 360) on internal:role=button[name="A. PEMBUKAAN AKUN ANDA"i]
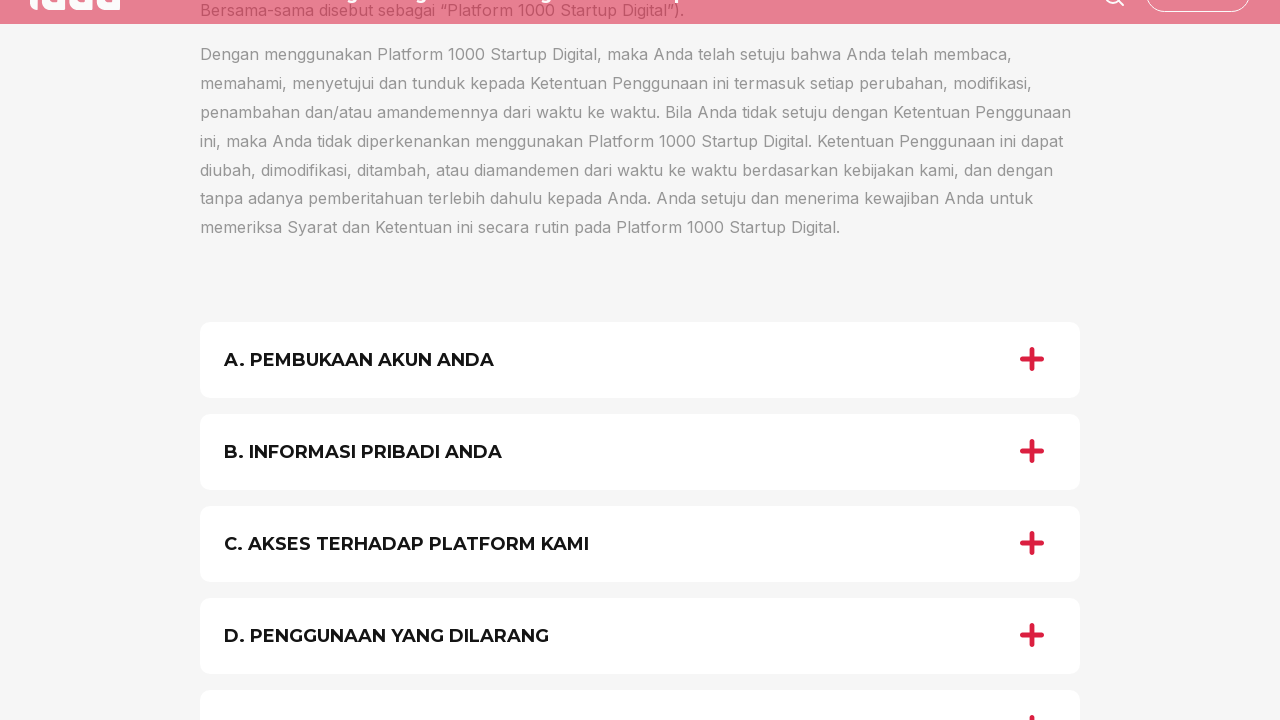

Expanded accordion section B. INFORMASI PRIBADI ANDA at (640, 452) on internal:role=button[name="B. INFORMASI PRIBADI ANDA"i]
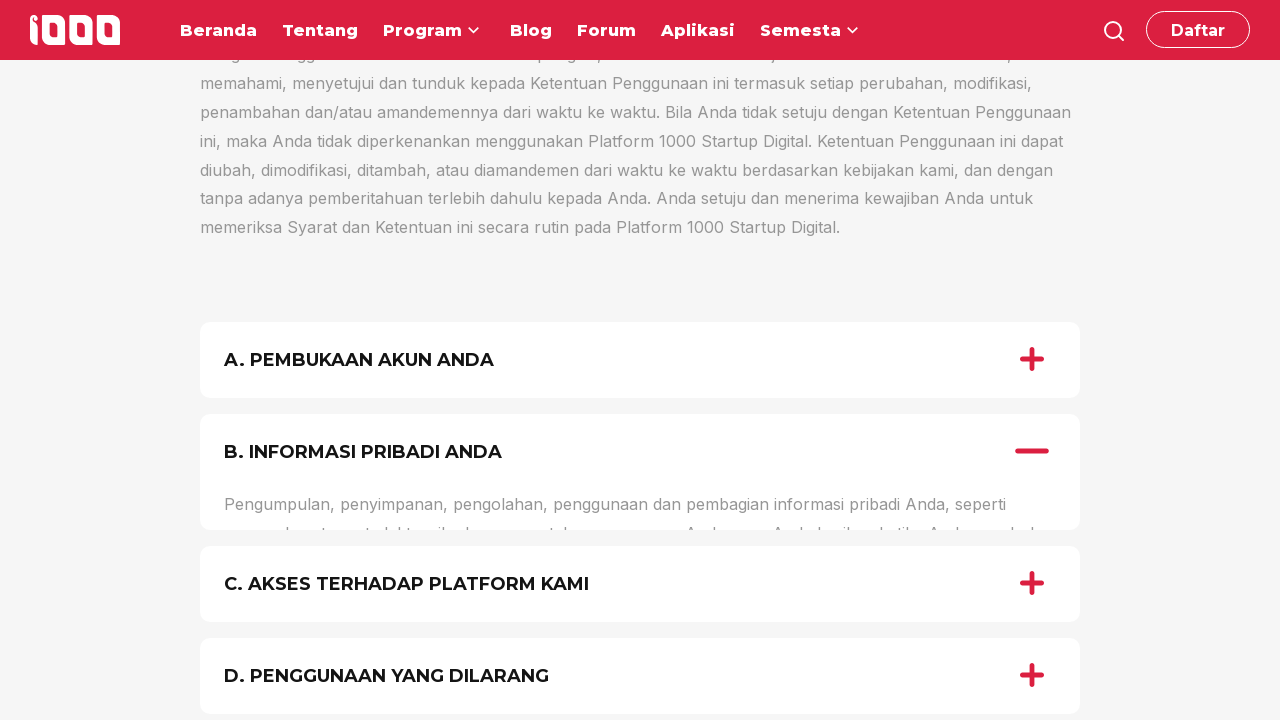

Expanded accordion section C. AKSES TERHADAP PLATFORM at (640, 682) on internal:role=button[name="C. AKSES TERHADAP PLATFORM"i]
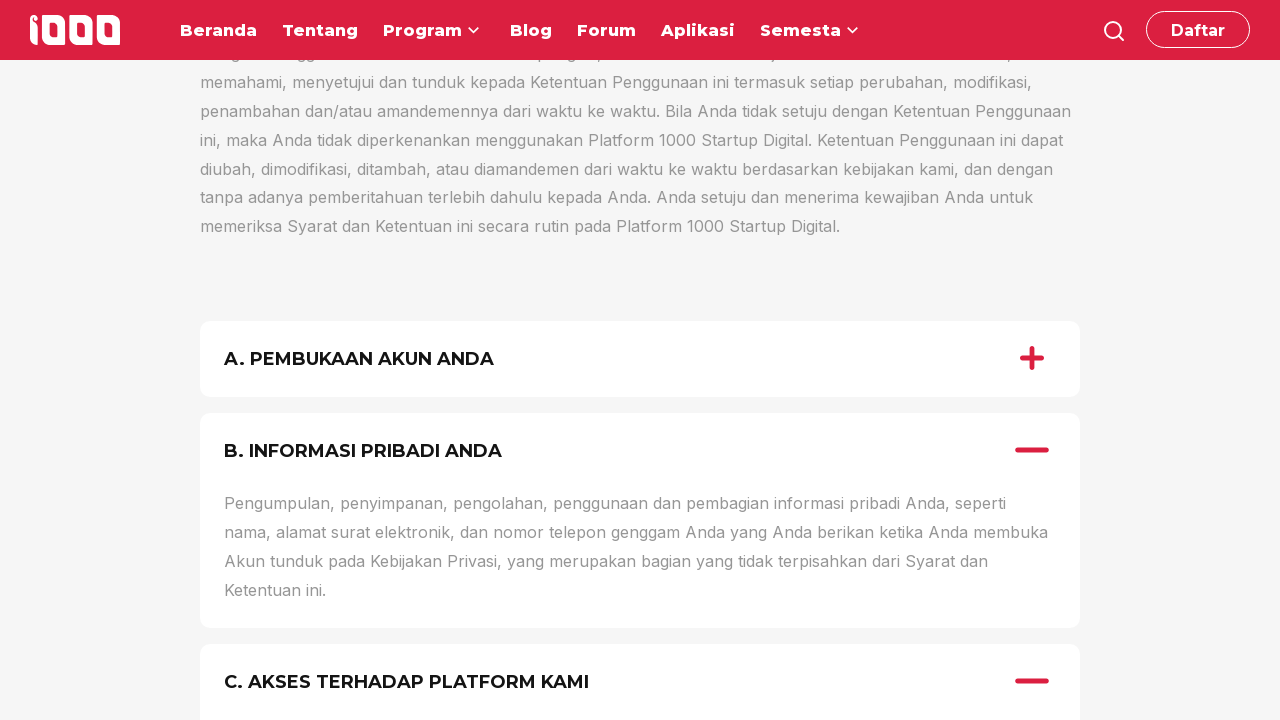

Expanded accordion section D. PENGGUNAAN YANG DILARANG at (640, 360) on internal:role=button[name="D. PENGGUNAAN YANG DILARANG"i]
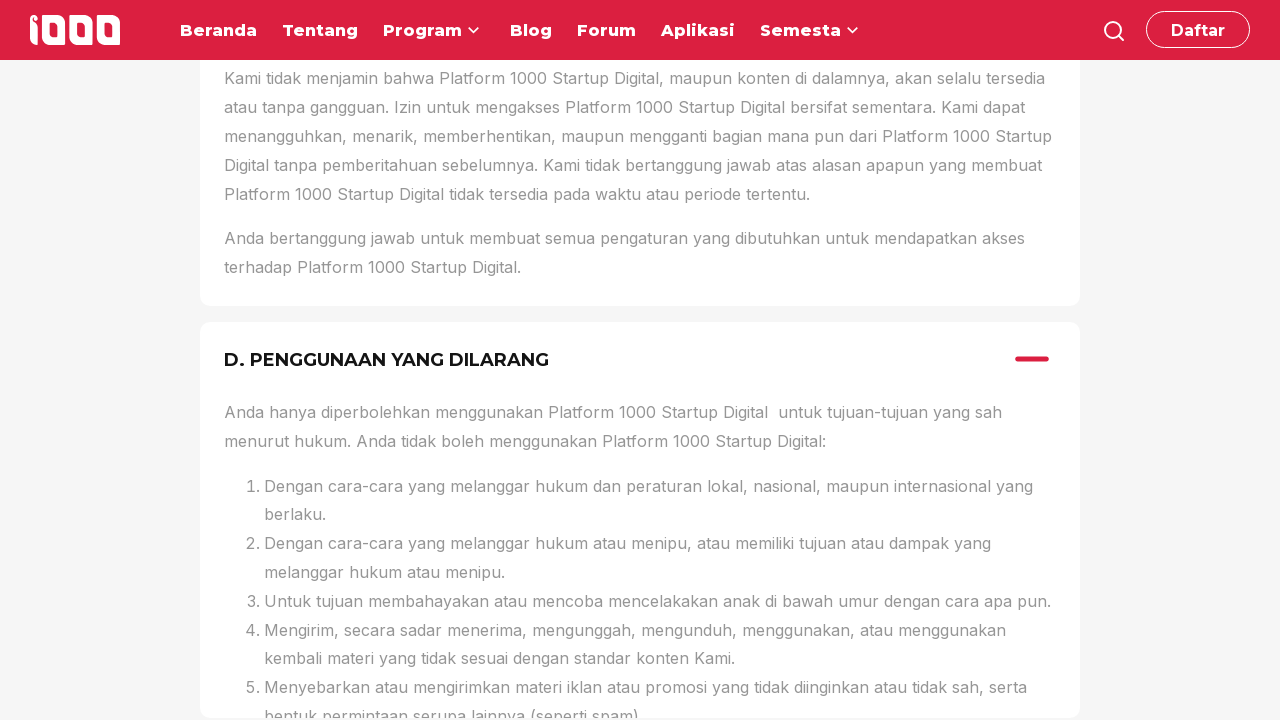

Expanded accordion section E. HAK KEKAYAAN INTELEKTUAL at (640, 360) on internal:role=button[name="E. HAK KEKAYAAN INTELEKTUAL"i]
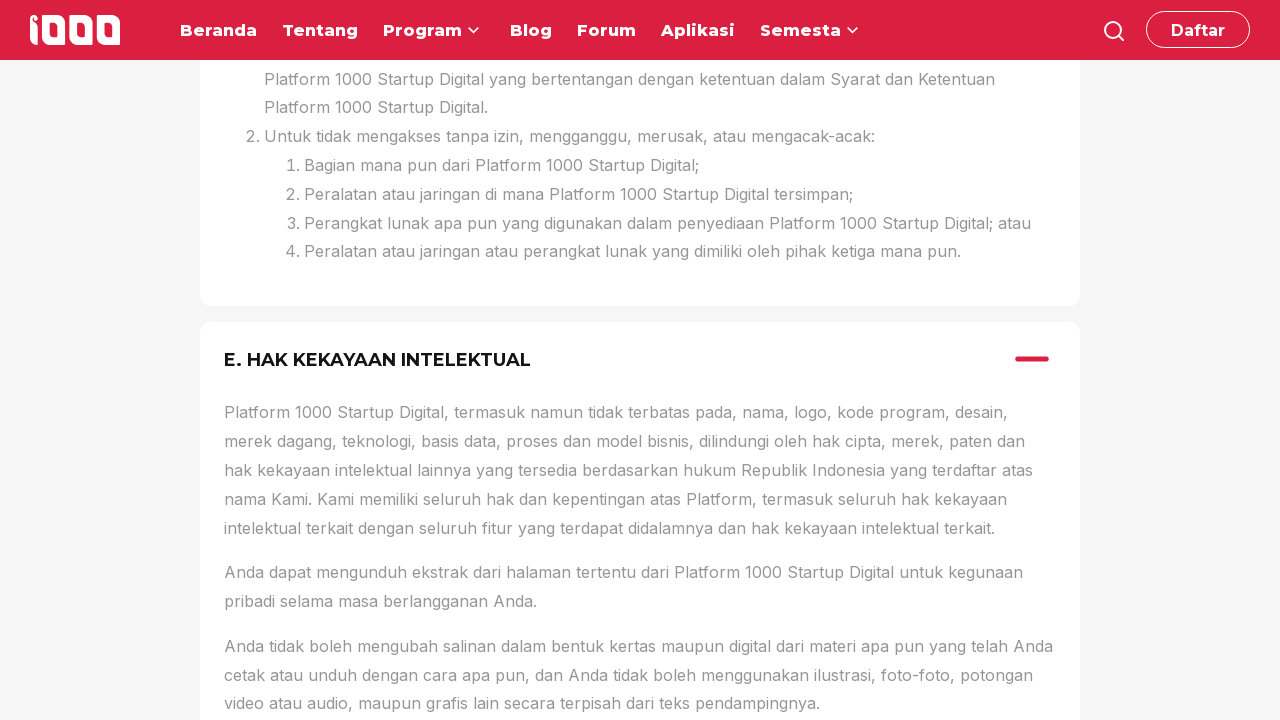

Expanded accordion section F. PENGUNGGAHAN KONTEN PADA at (640, 361) on internal:role=button[name="F. PENGUNGGAHAN KONTEN PADA"i]
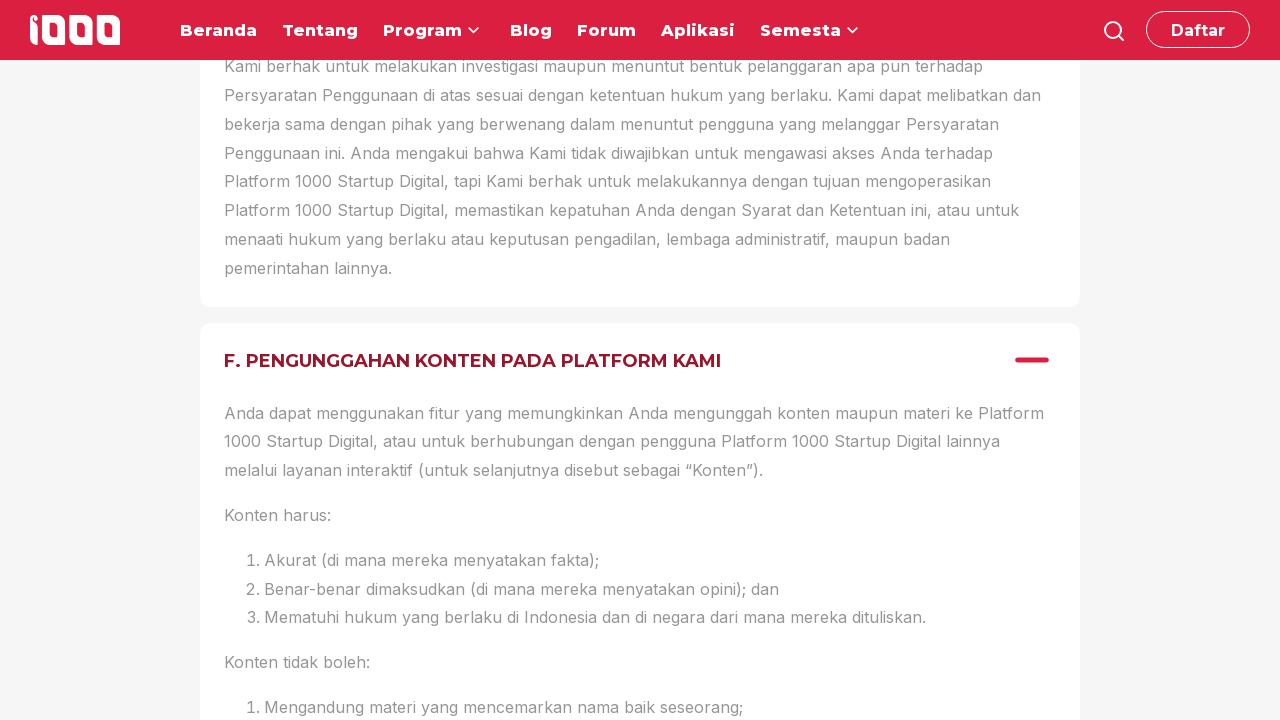

Expanded accordion section G. LAYANAN INTERAKTIF at (640, 360) on internal:role=button[name="G. LAYANAN INTERAKTIF"i]
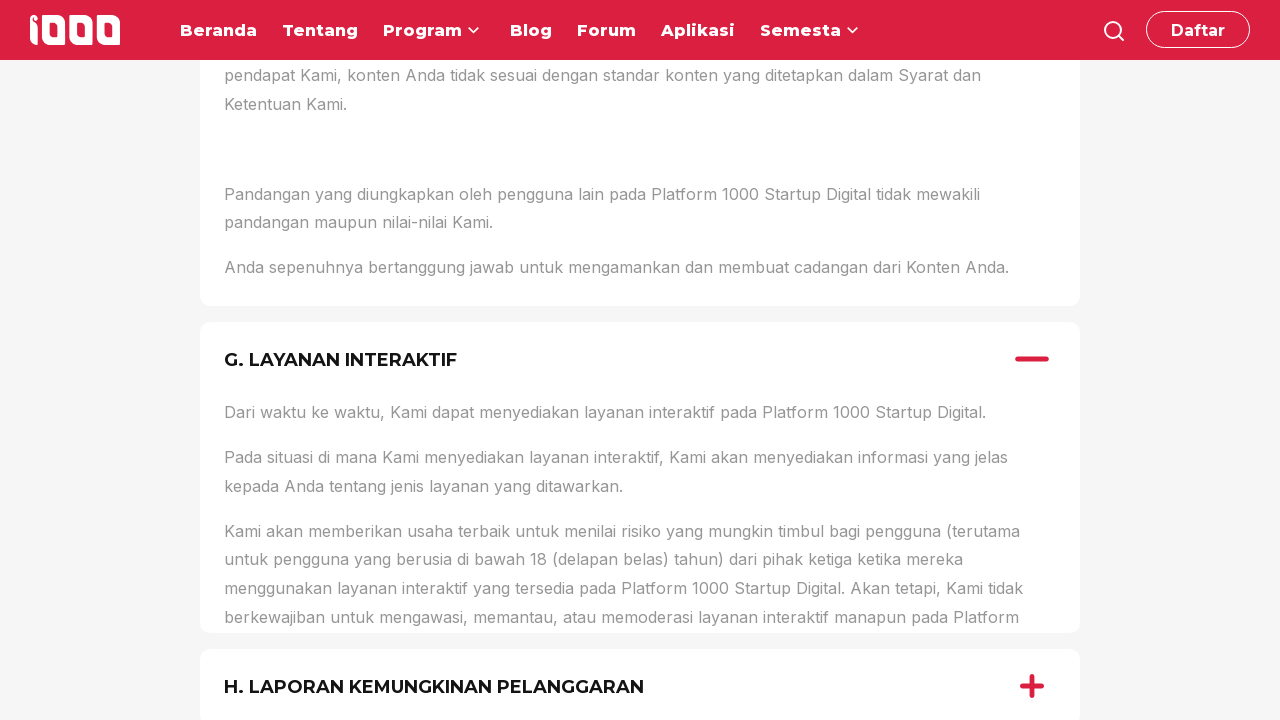

Expanded accordion section H. LAPORAN KEMUNGKINAN at (640, 361) on internal:role=button[name="H. LAPORAN KEMUNGKINAN"i]
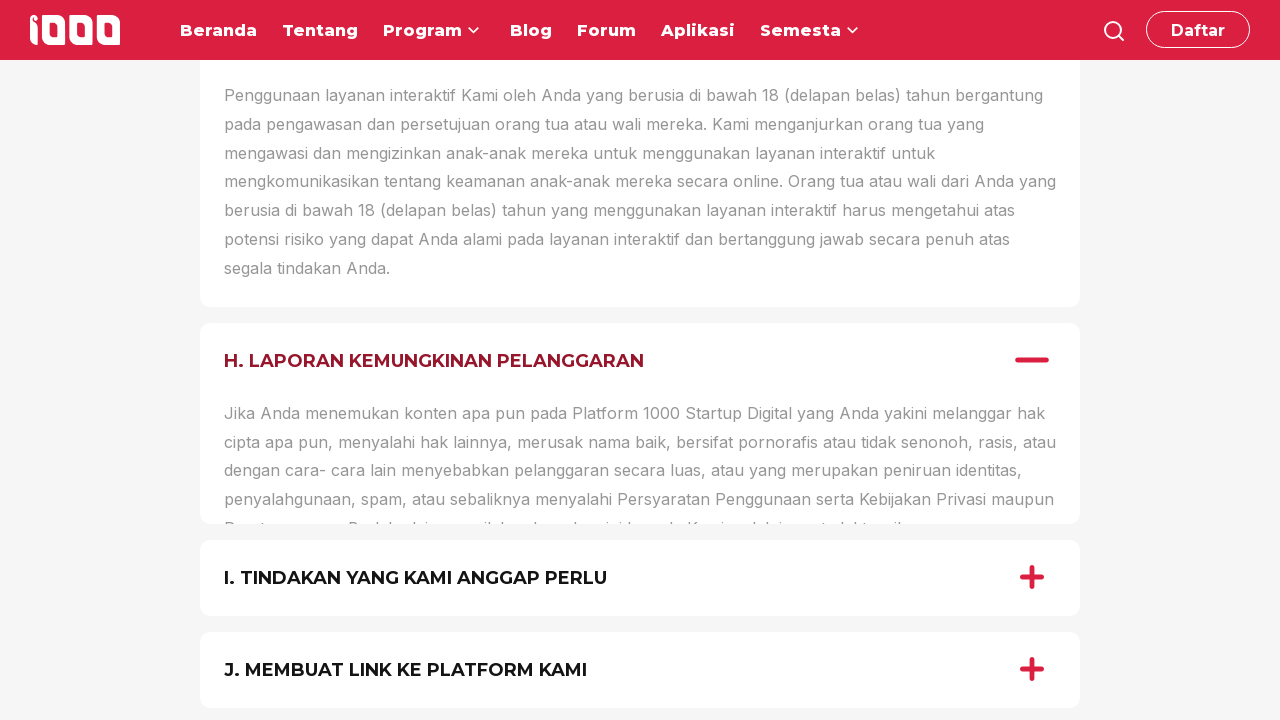

Expanded accordion section I. TINDAKAN YANG KAMI ANGGAP at (640, 360) on internal:role=button[name="I. TINDAKAN YANG KAMI ANGGAP"i]
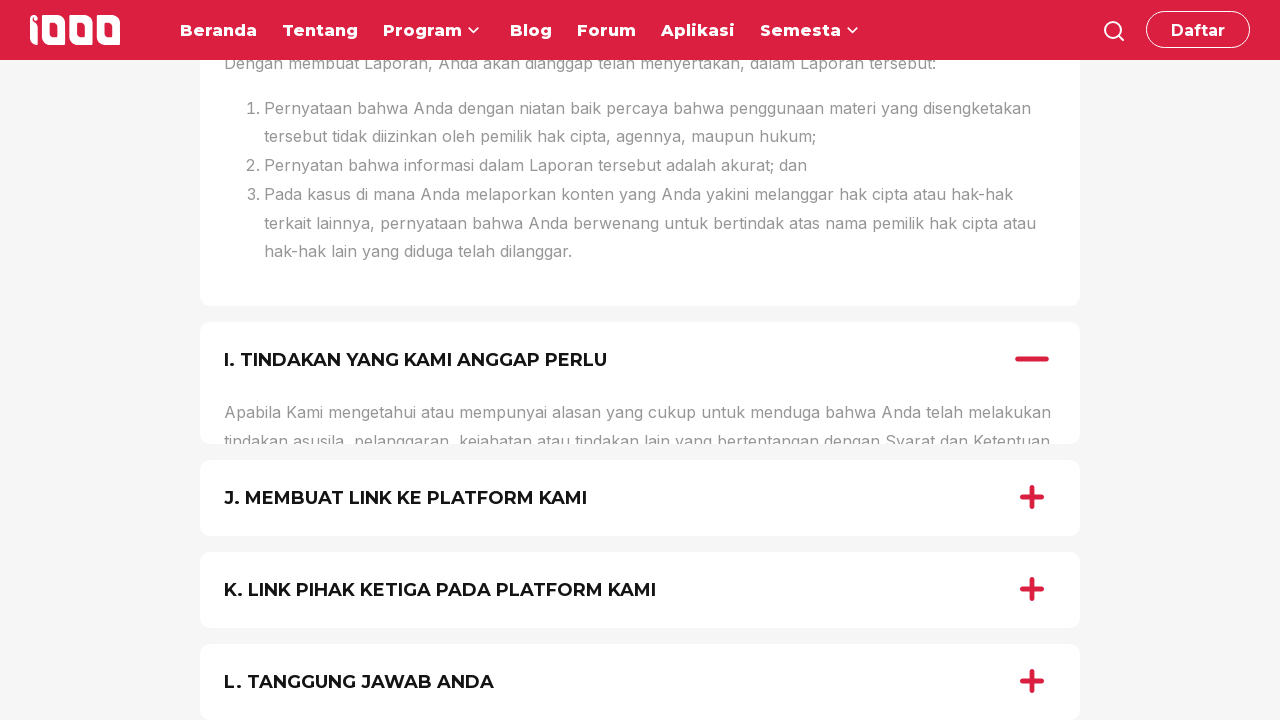

Expanded accordion section J. MEMBUAT LINK KE PLATFORM at (640, 361) on internal:role=button[name="J. MEMBUAT LINK KE PLATFORM"i]
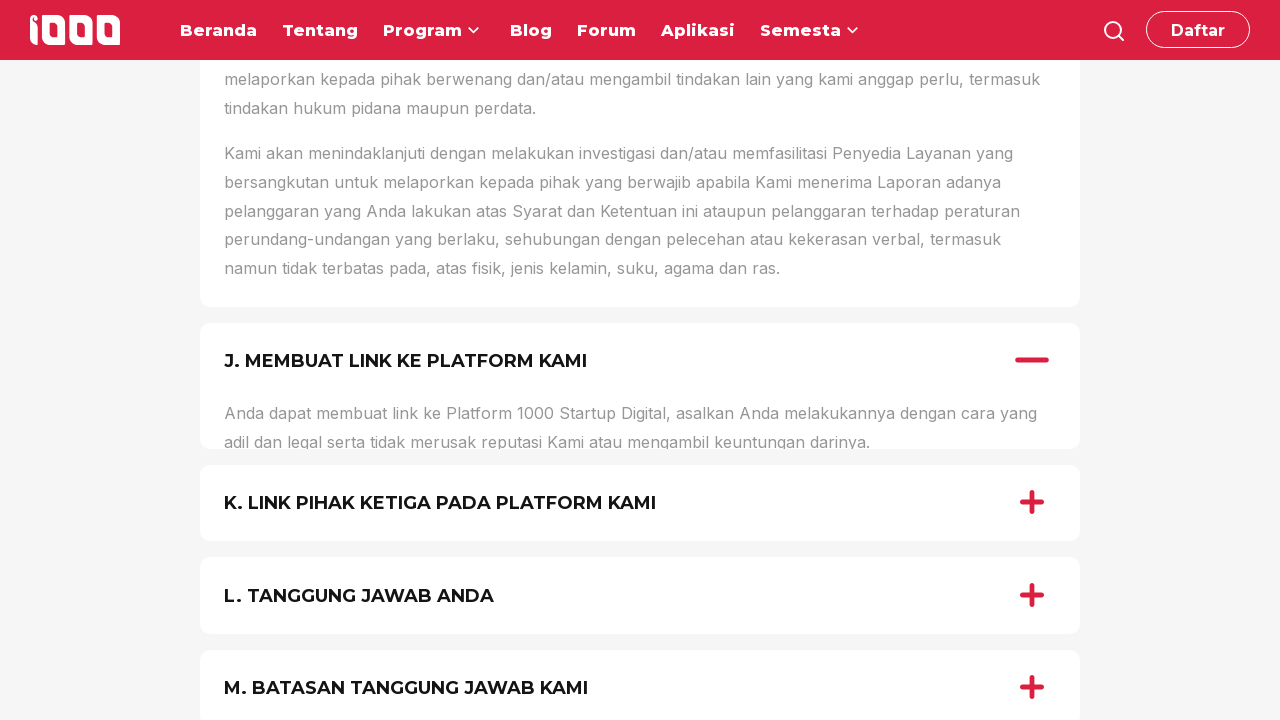

Expanded accordion section K. LINK PIHAK KETIGA PADA at (640, 360) on internal:role=button[name="K. LINK PIHAK KETIGA PADA"i]
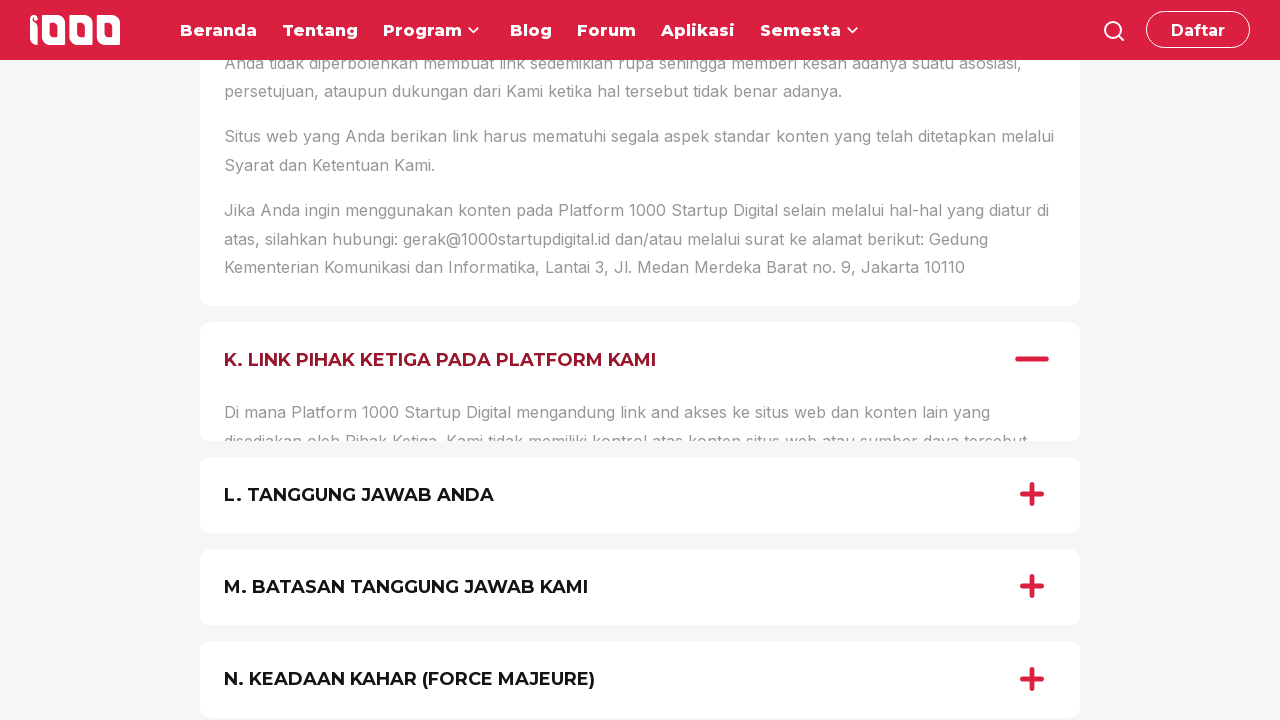

Expanded accordion section L. TANGGUNG JAWAB ANDA at (640, 620) on internal:role=button[name="L. TANGGUNG JAWAB ANDA"i]
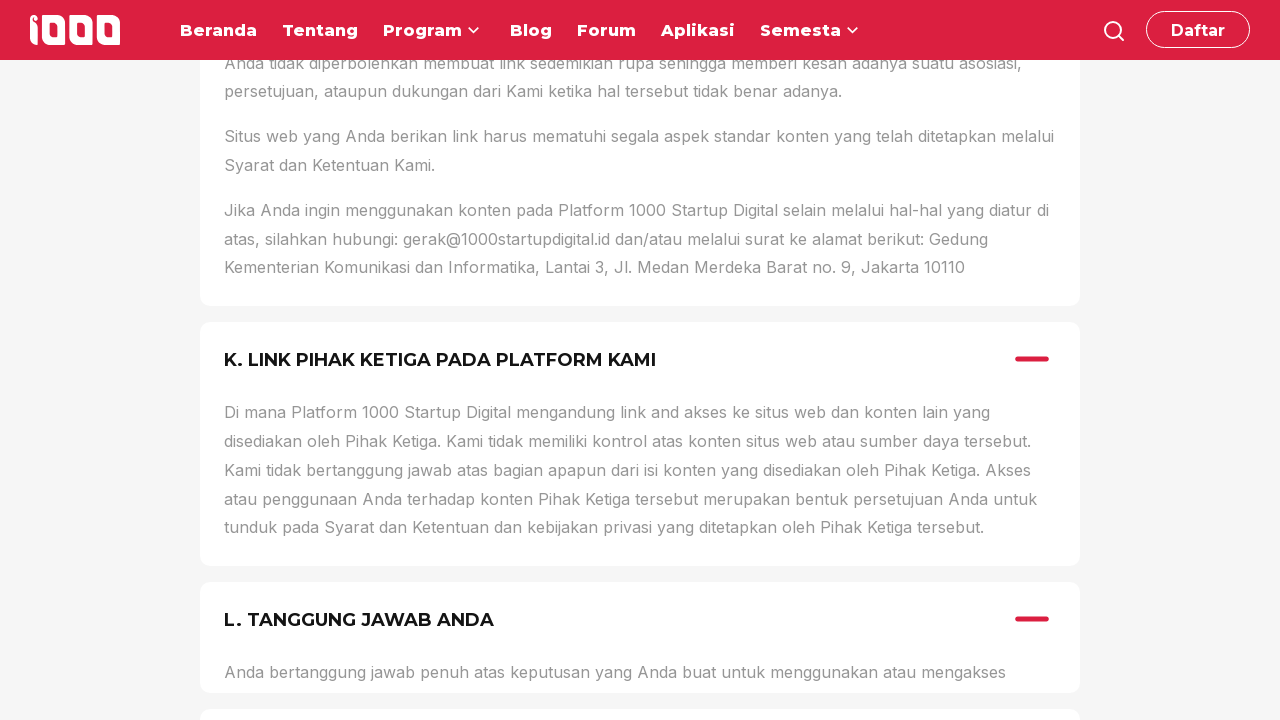

Expanded accordion section M. BATASAN TANGGUNG JAWAB KAMI at (640, 360) on internal:role=button[name="M. BATASAN TANGGUNG JAWAB KAMI"i]
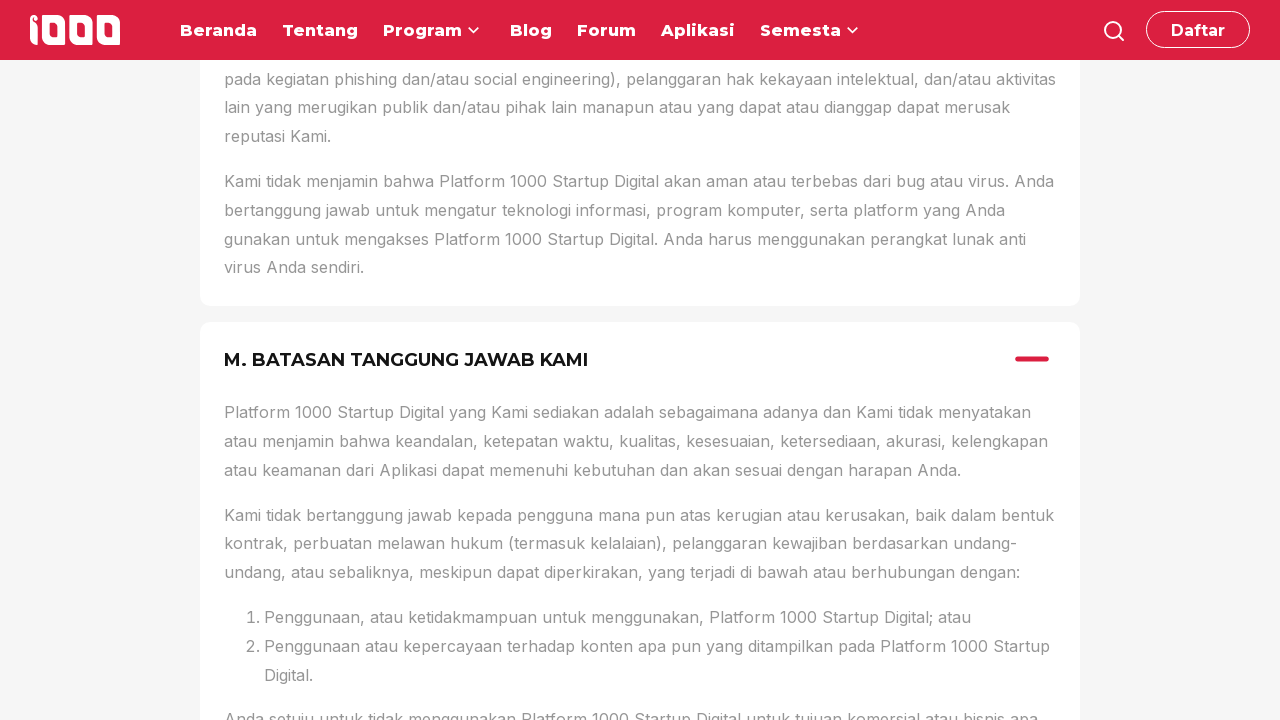

Expanded accordion section N. KEADAAN KAHAR (FORCE at (640, 361) on internal:role=button[name="N. KEADAAN KAHAR (FORCE"i]
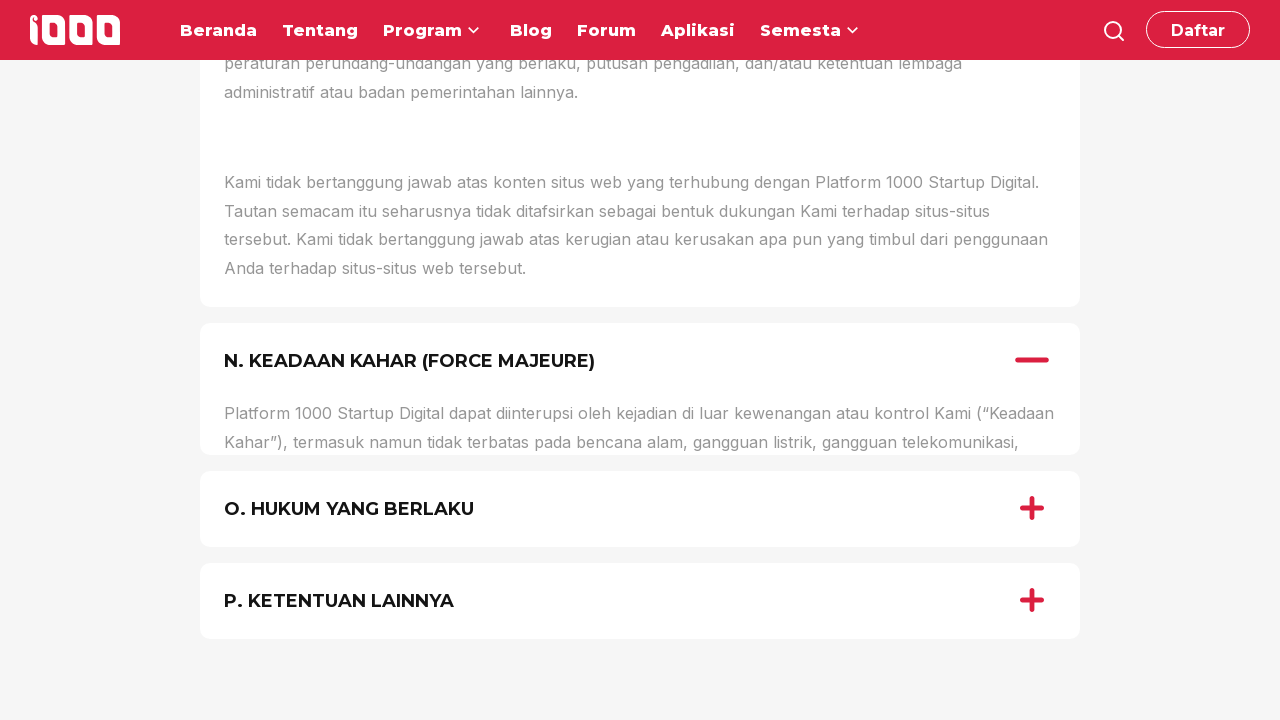

Expanded accordion section O. HUKUM YANG BERLAKU at (640, 621) on internal:role=button[name="O. HUKUM YANG BERLAKU"i]
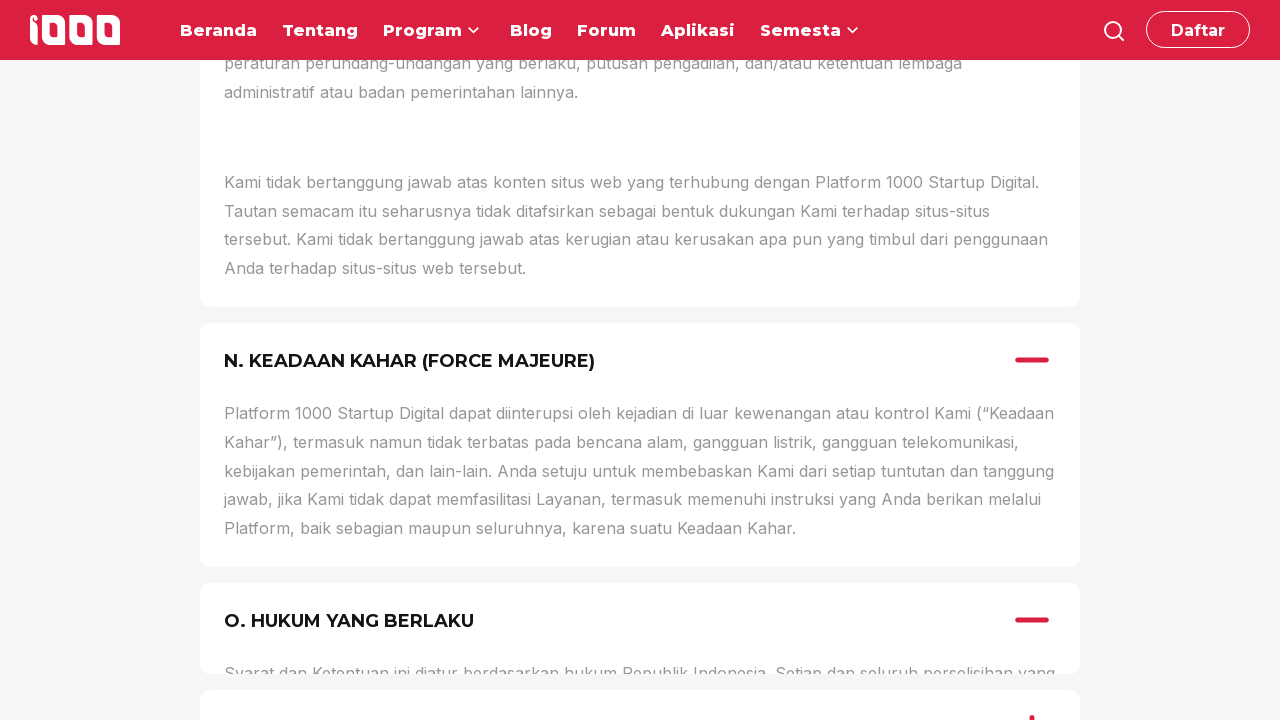

Expanded accordion section P. KETENTUAN LAINNYA at (640, 361) on internal:role=button[name="P. KETENTUAN LAINNYA"i]
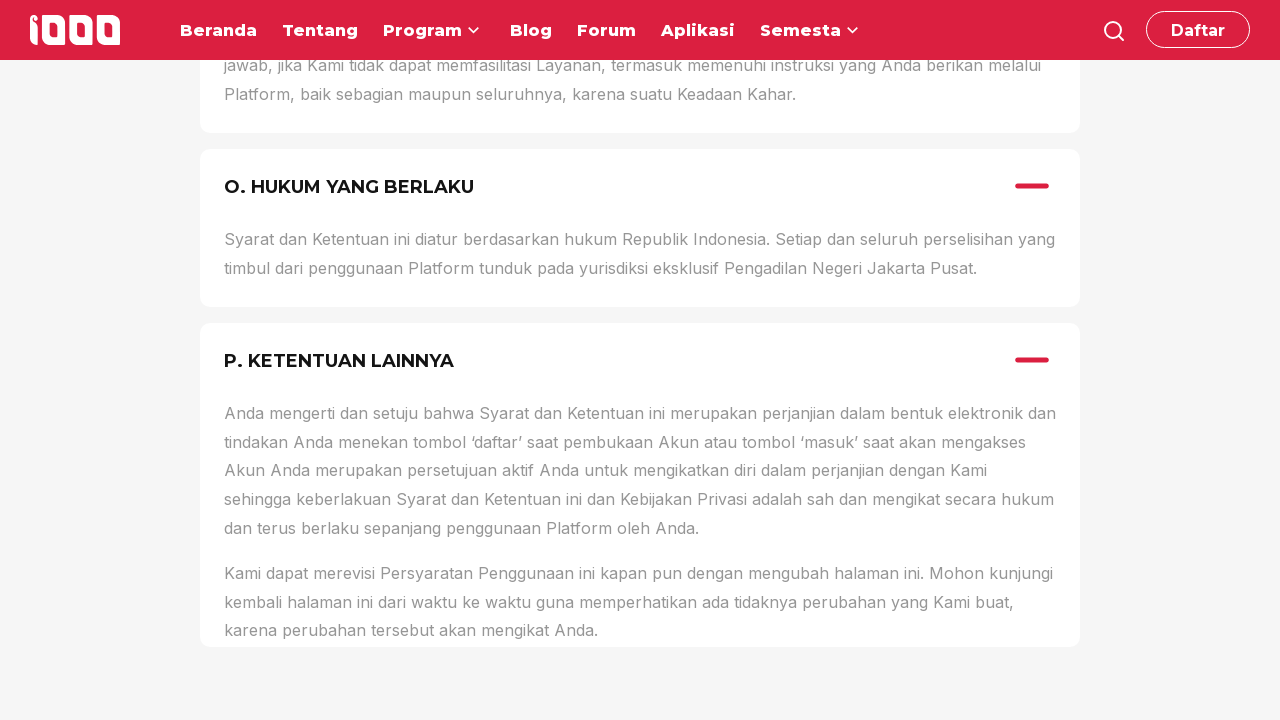

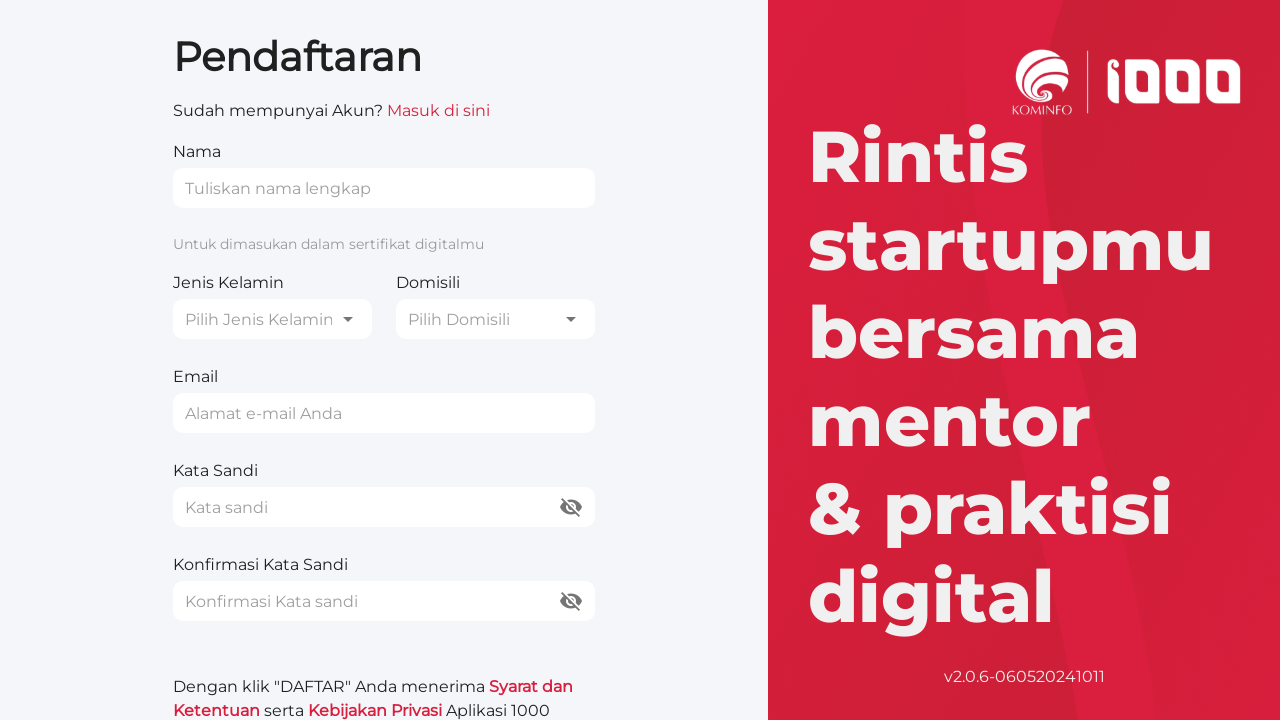